Tests a bootstrap multiselect dropdown by clicking to open it and selecting/deselecting options that contain 'HTML' or 'CSS' in their text

Starting URL: https://admirhodzic.github.io/multiselect-dropdown/demo.html

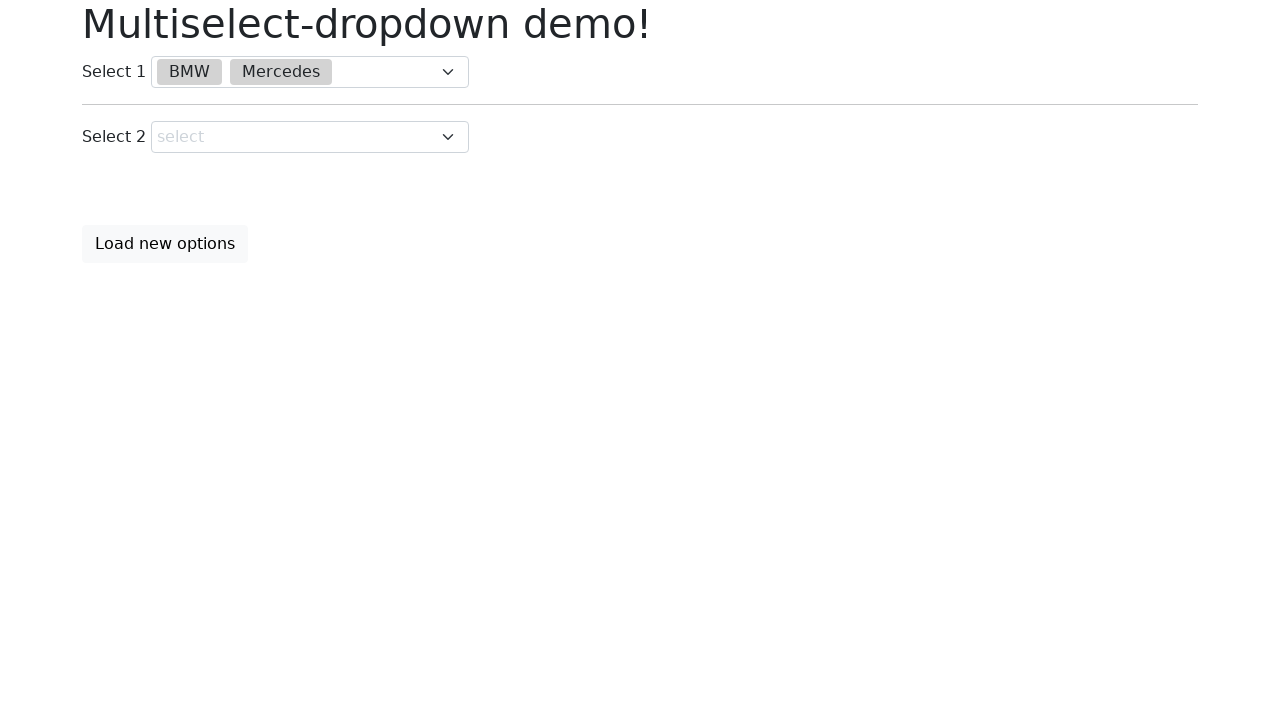

Clicked on the bootstrap dropdown to open it at (310, 72) on .container .row .col >> nth=0 >> div >> nth=0
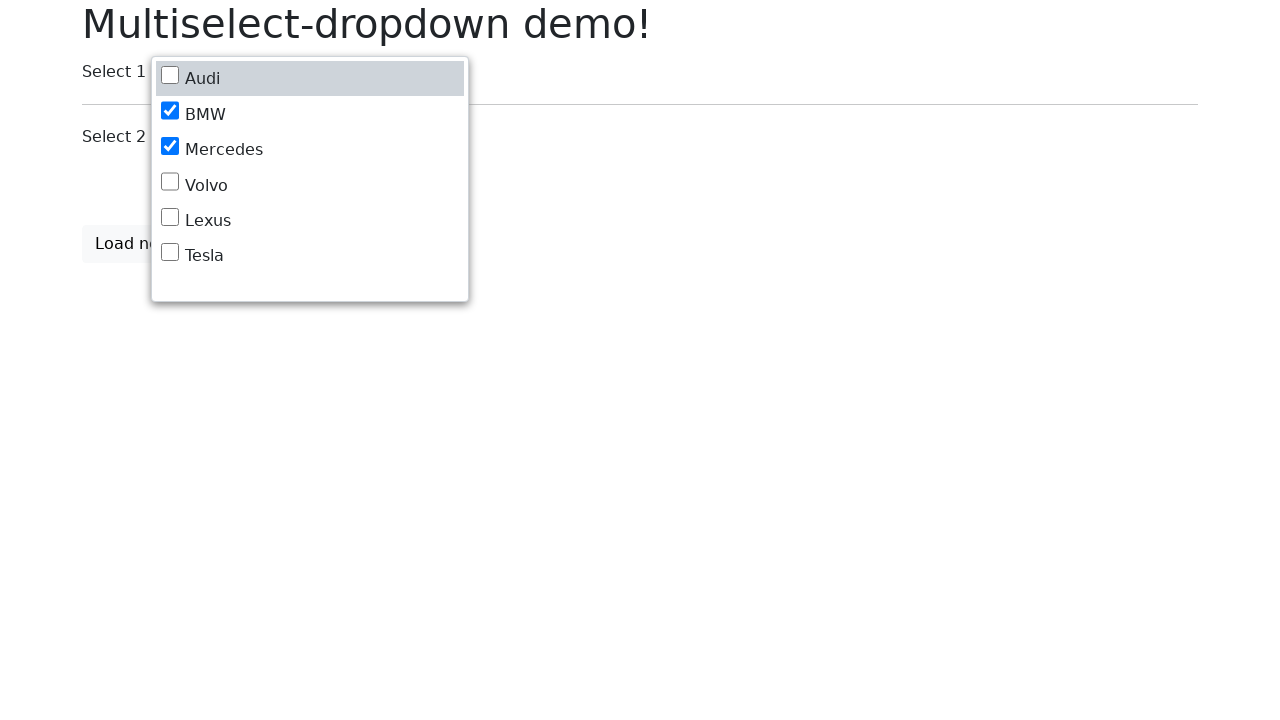

Retrieved all dropdown option labels
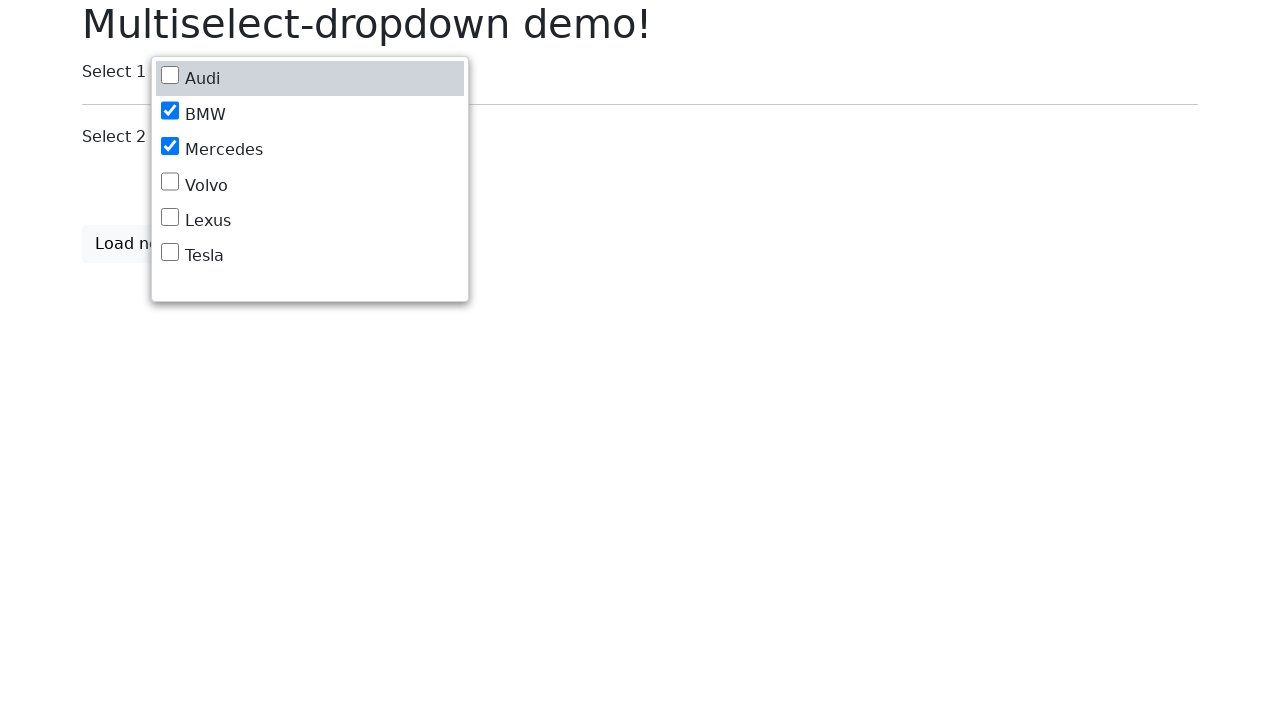

Waited 2 seconds for selections to be processed
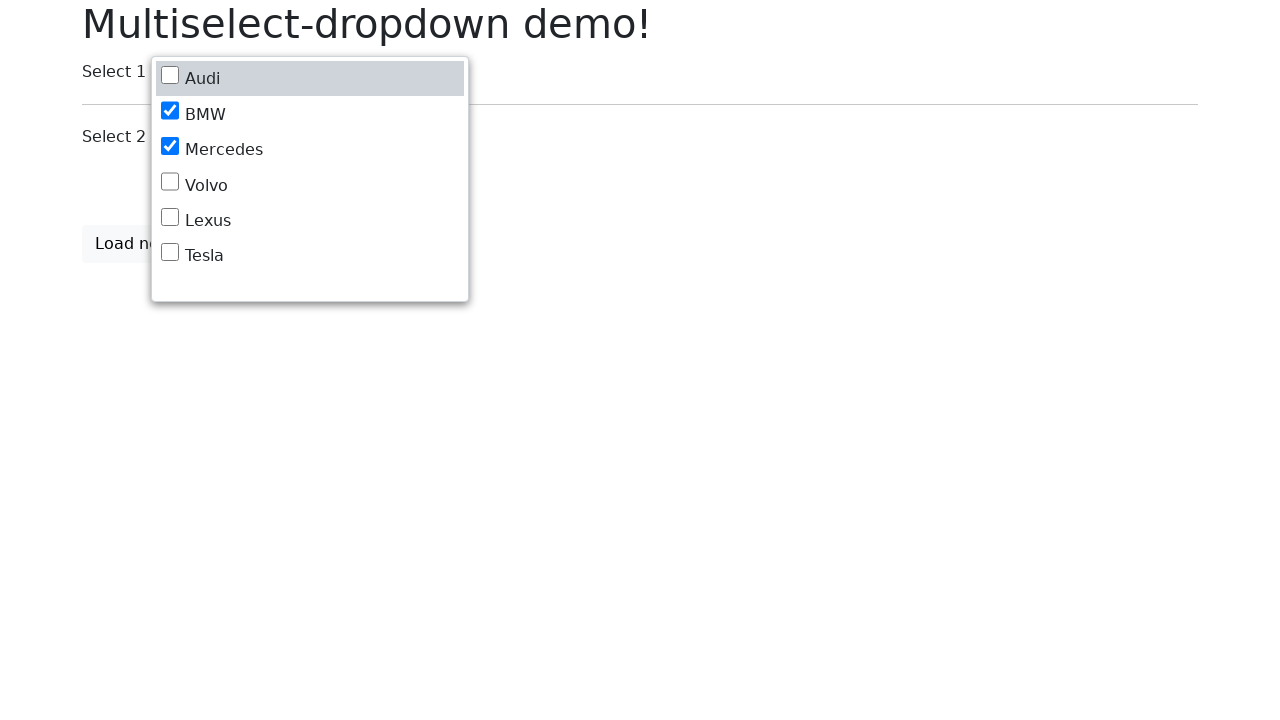

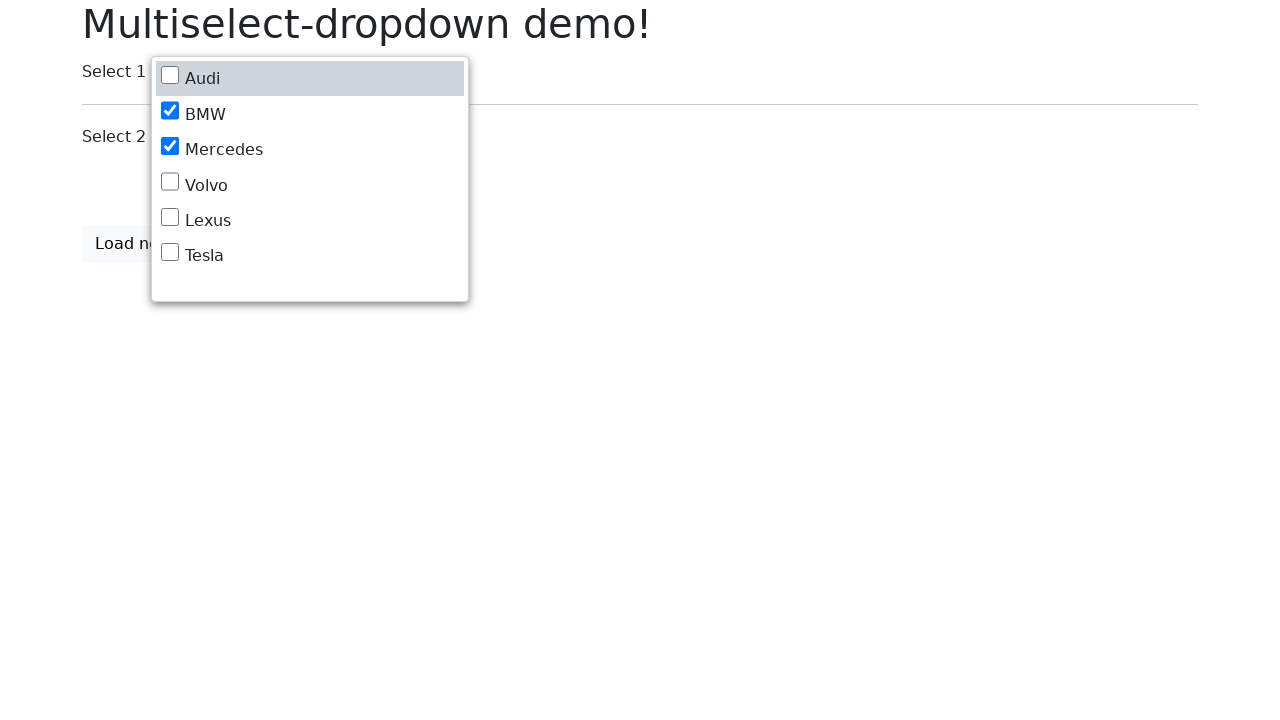